Tests slider functionality by dragging both minimum and maximum price range sliders to new positions

Starting URL: https://www.jqueryscript.net/demo/Price-Range-Slider-jQuery-UI/

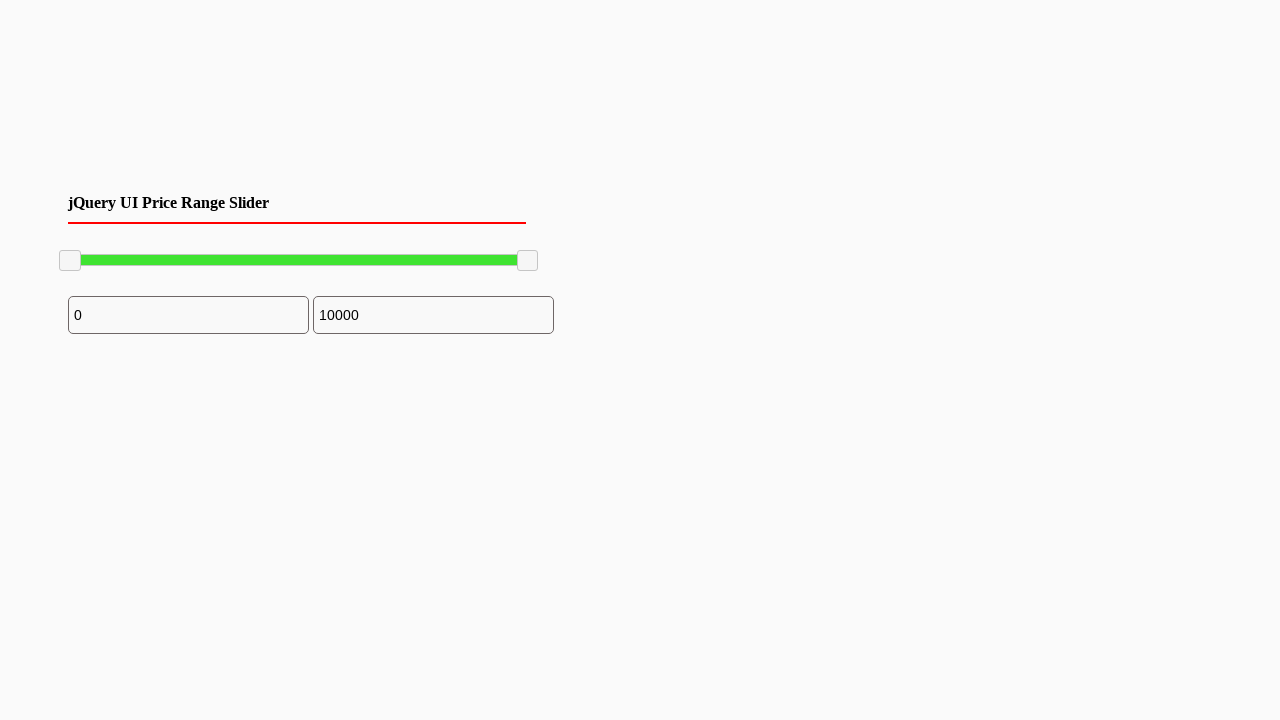

Located minimum slider handle
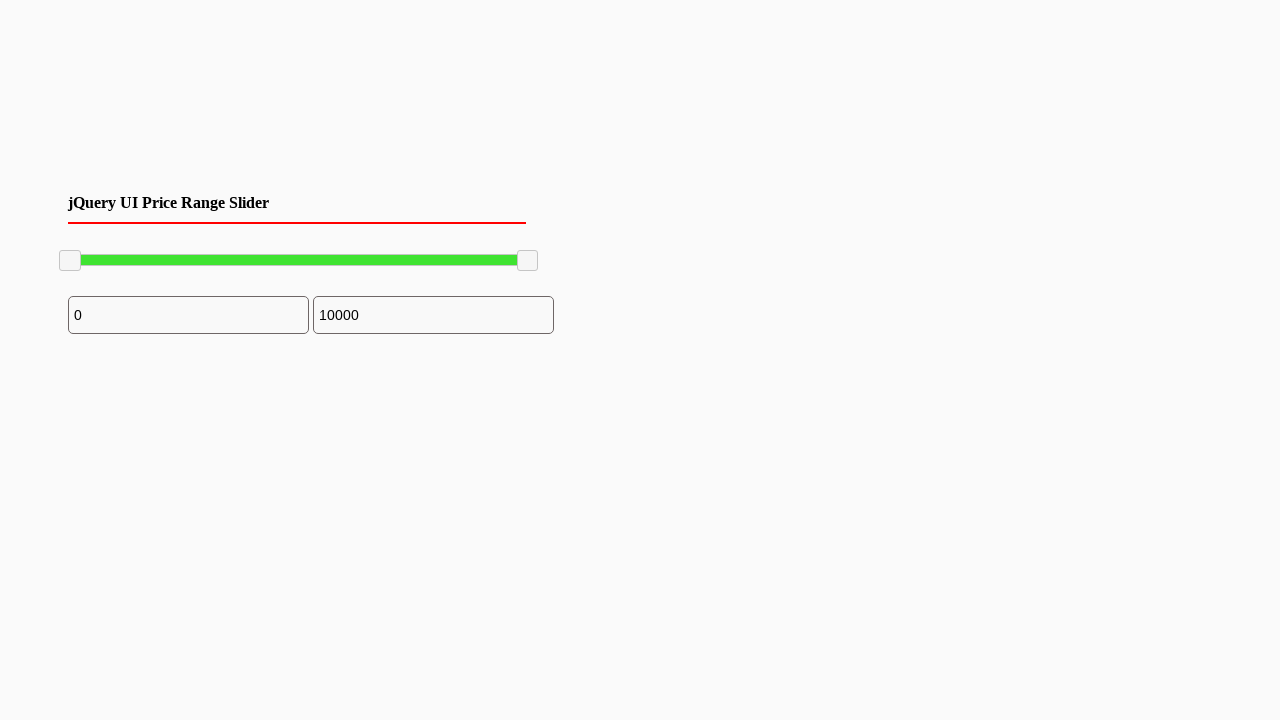

Located maximum slider handle
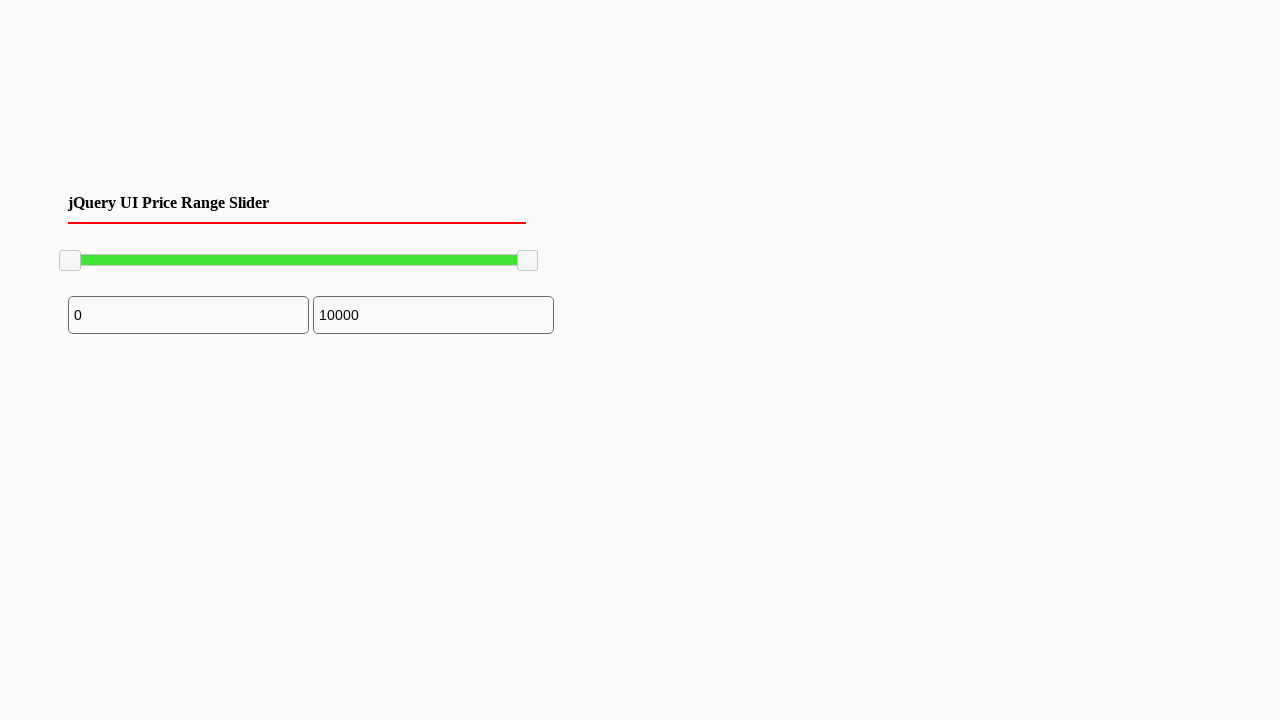

Retrieved bounding box for minimum slider
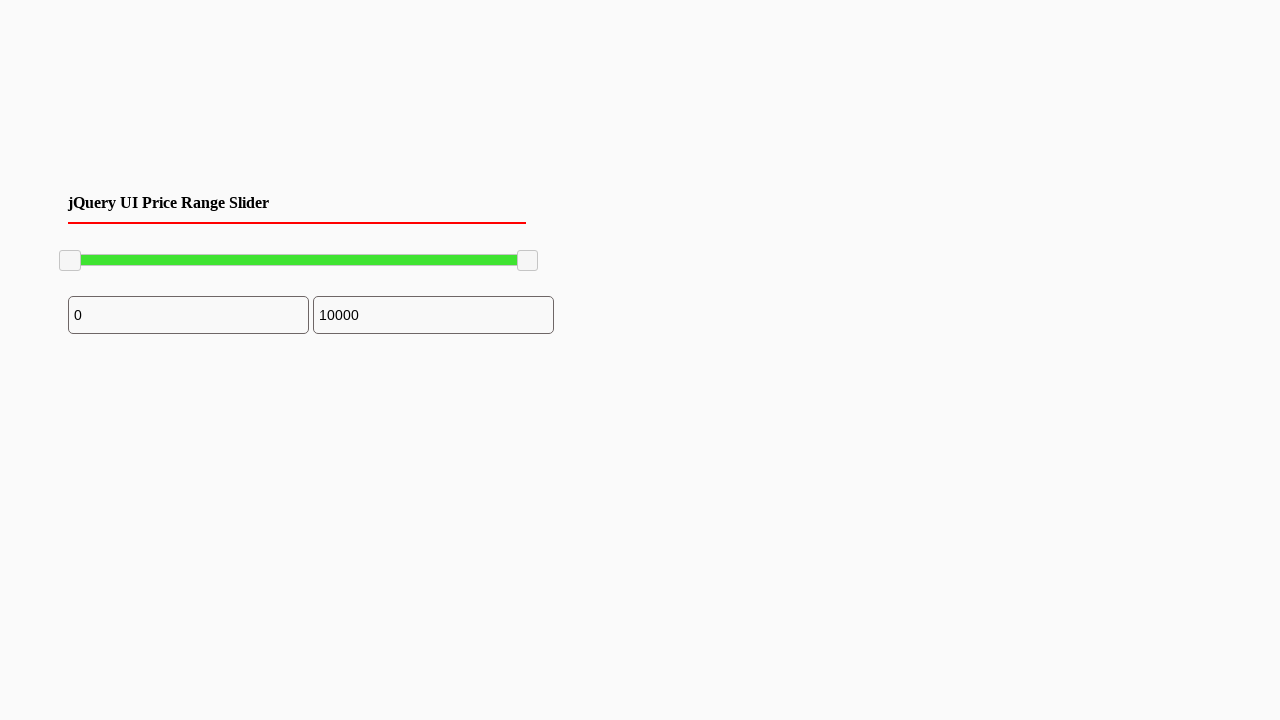

Retrieved bounding box for maximum slider
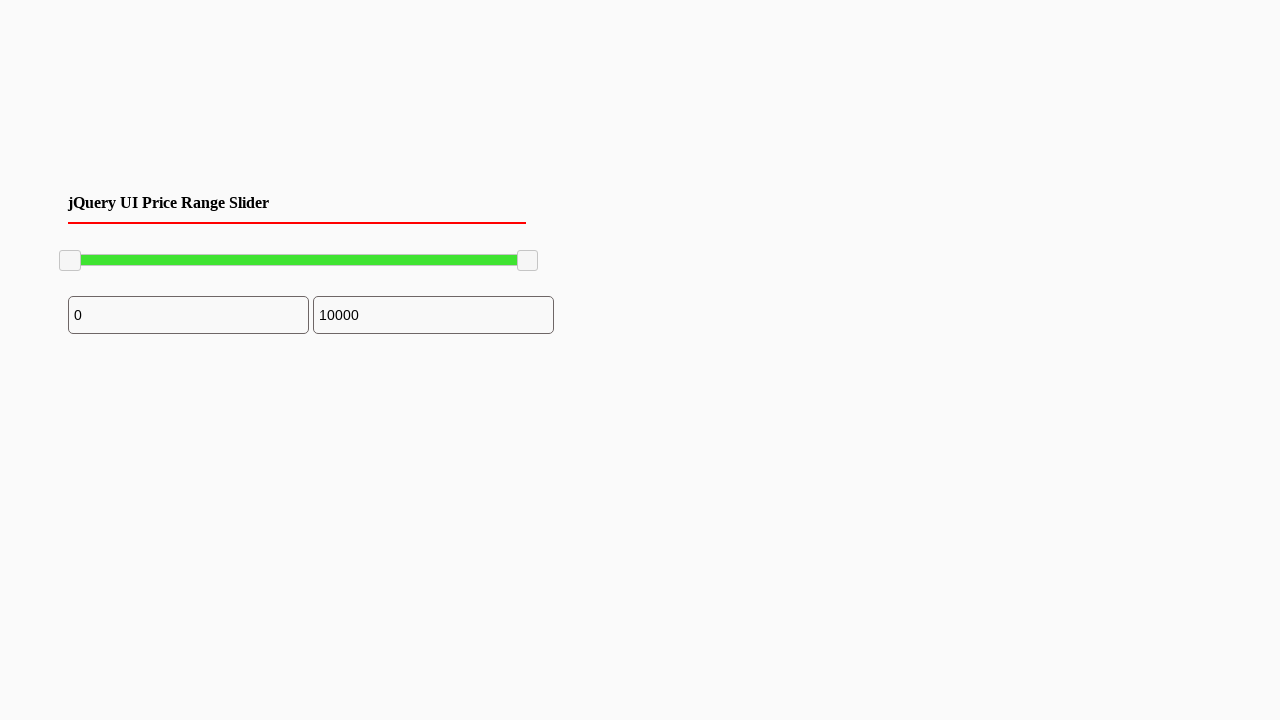

Moved mouse to minimum slider handle center at (70, 261)
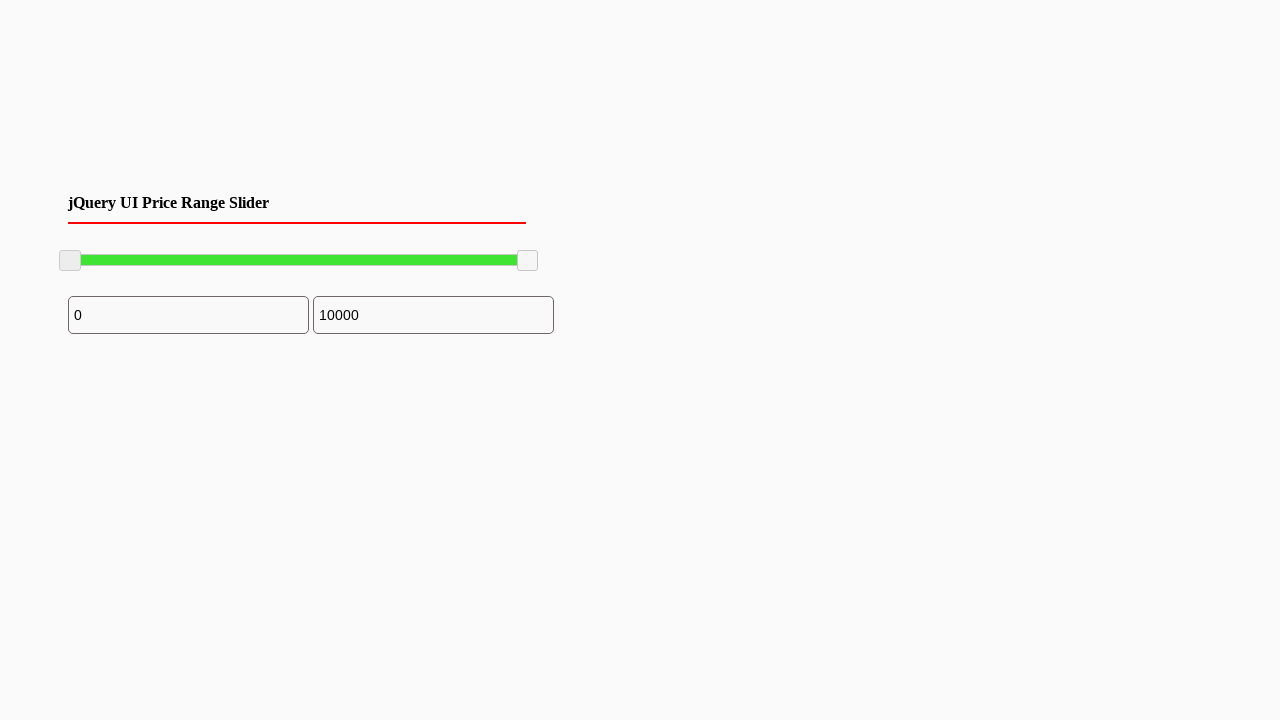

Mouse button pressed down on minimum slider at (70, 261)
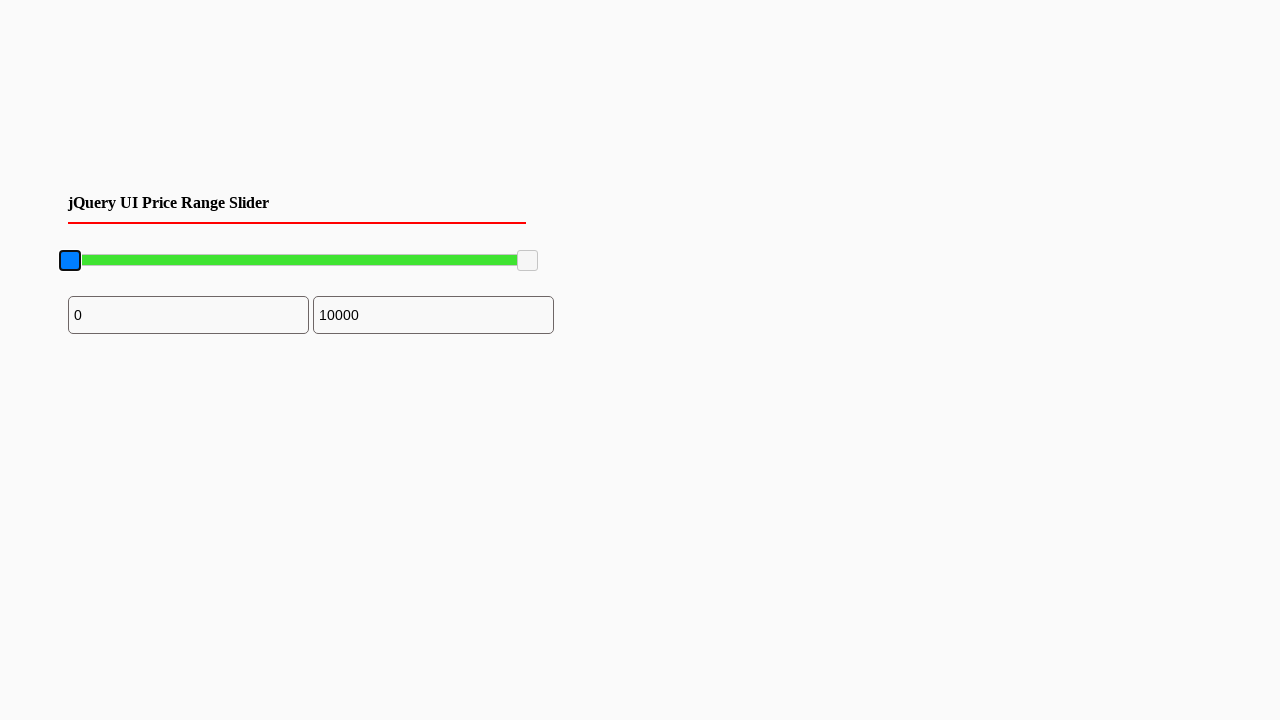

Dragged minimum slider 100 pixels to the right at (170, 261)
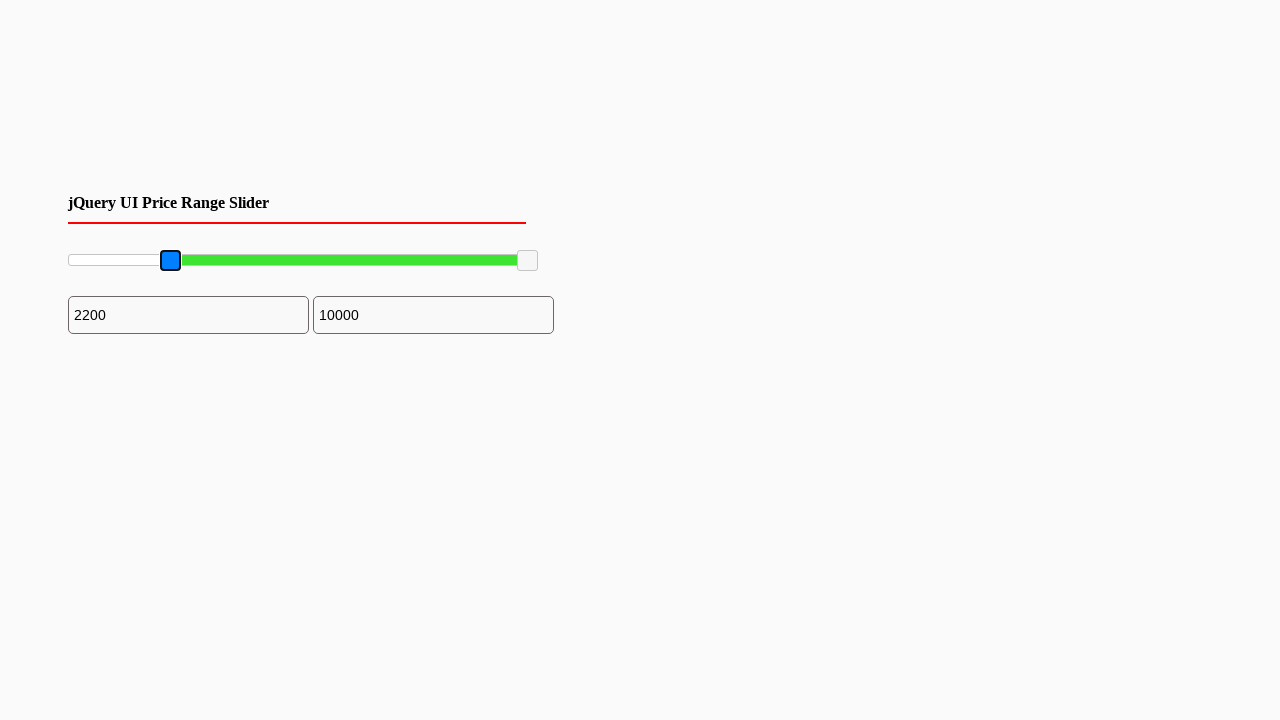

Released mouse button after dragging minimum slider at (170, 261)
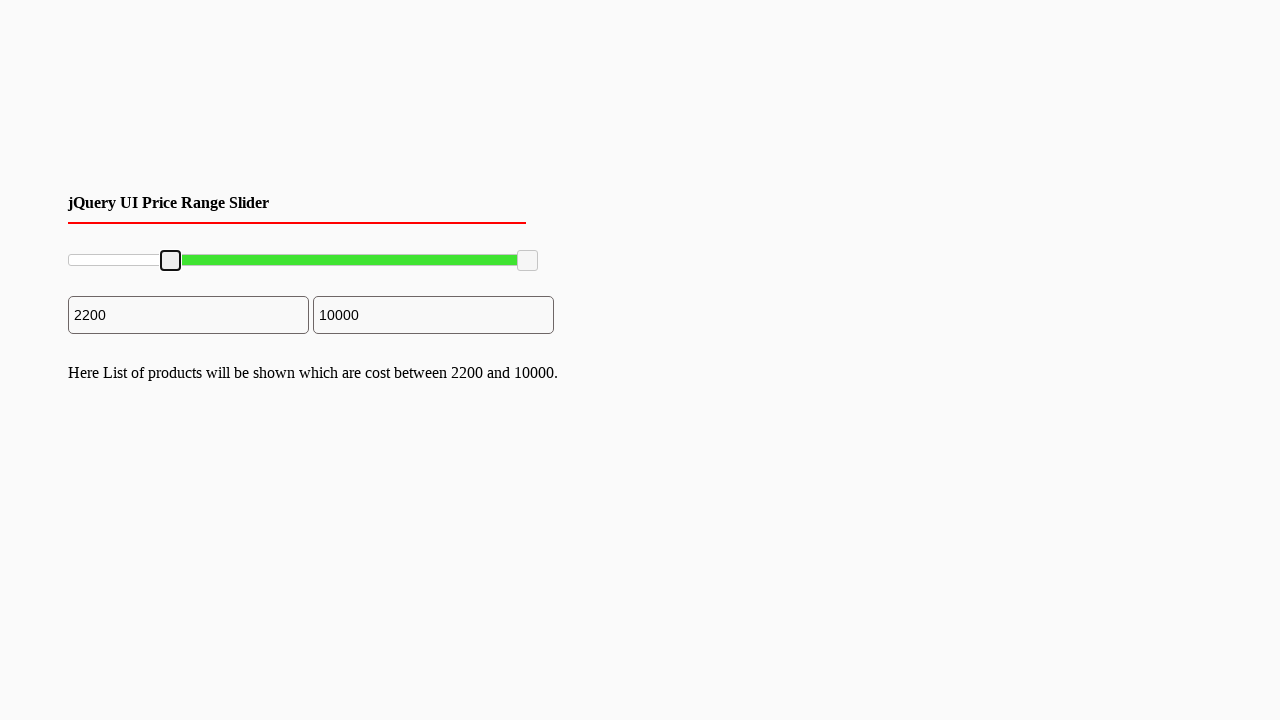

Moved mouse to maximum slider handle center at (528, 261)
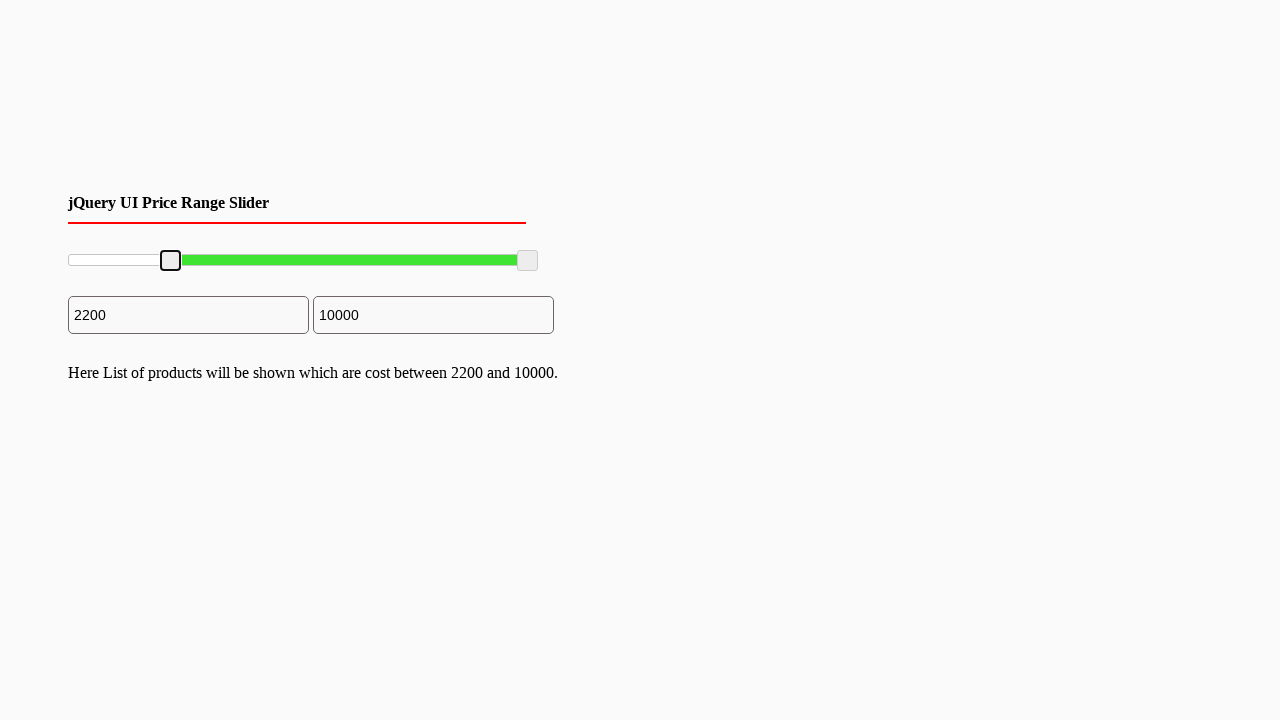

Mouse button pressed down on maximum slider at (528, 261)
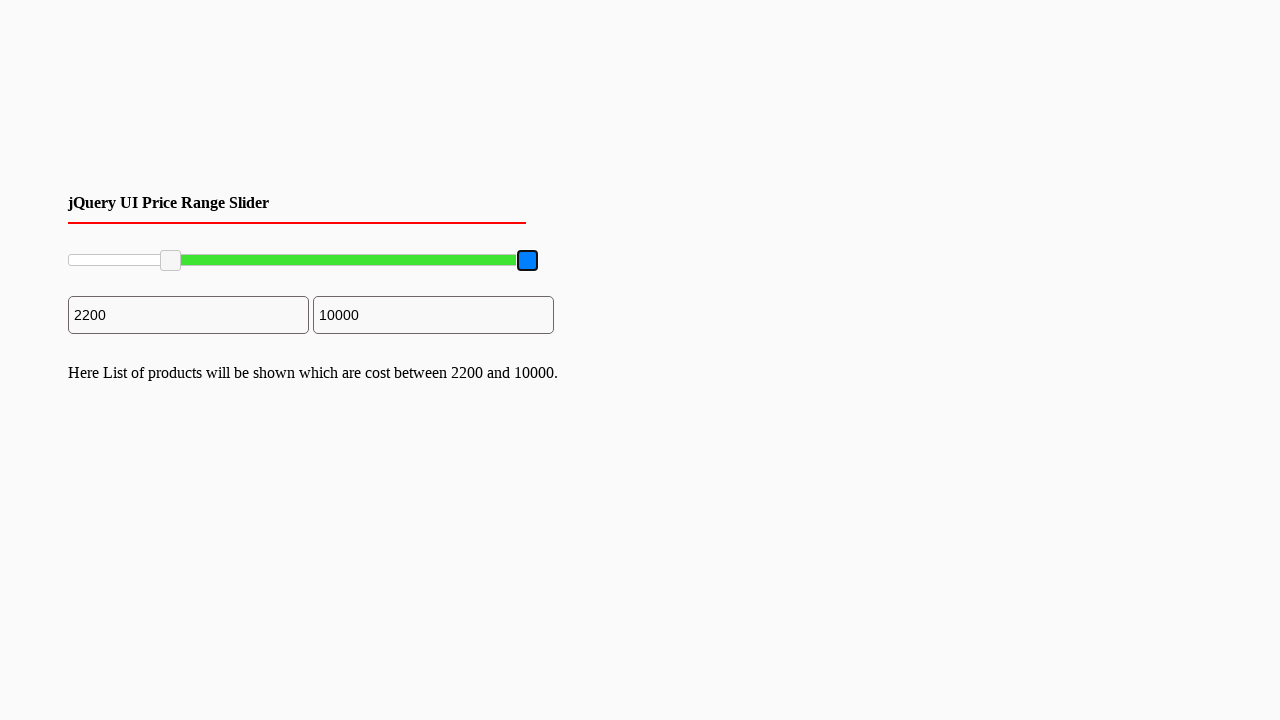

Dragged maximum slider 39 pixels to the left at (489, 261)
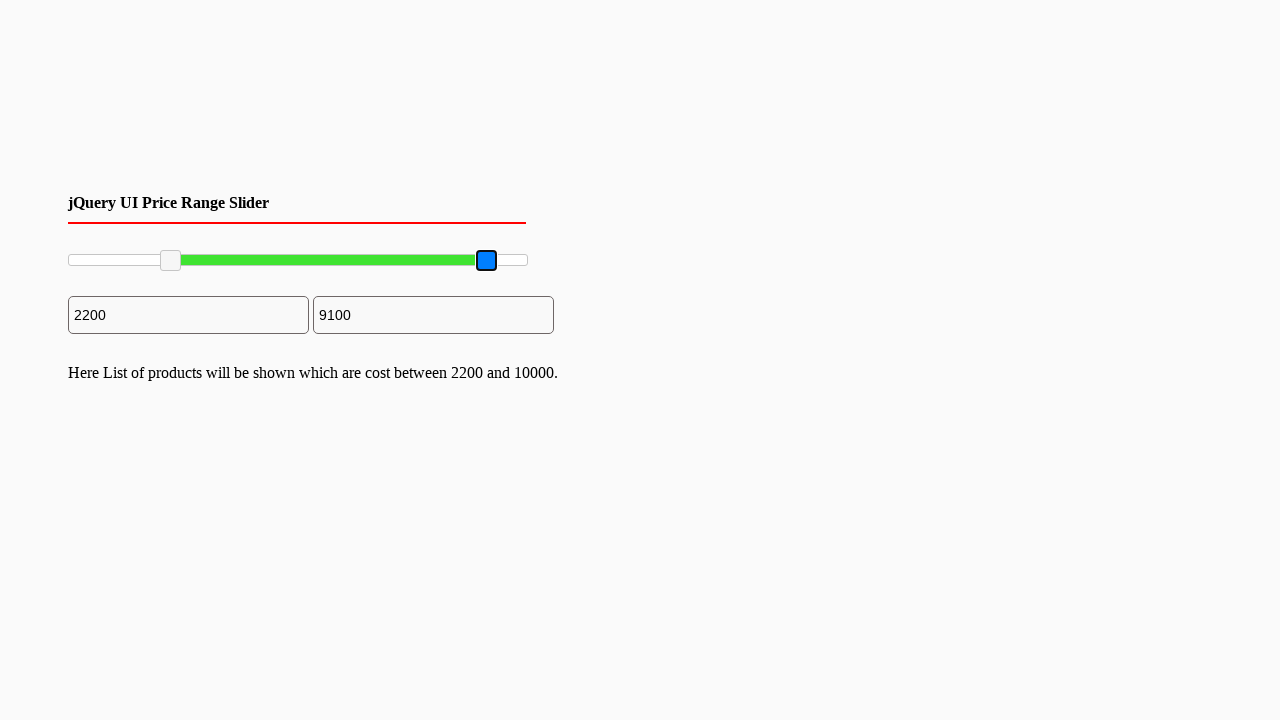

Released mouse button after dragging maximum slider at (489, 261)
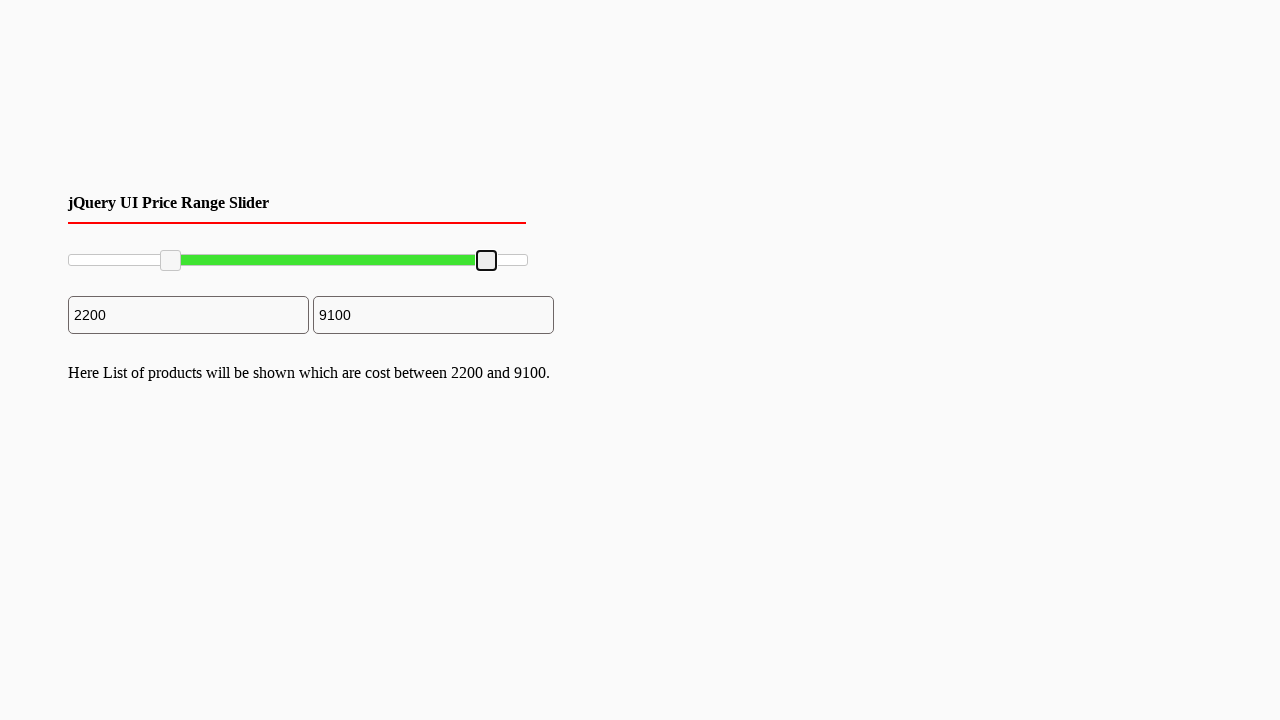

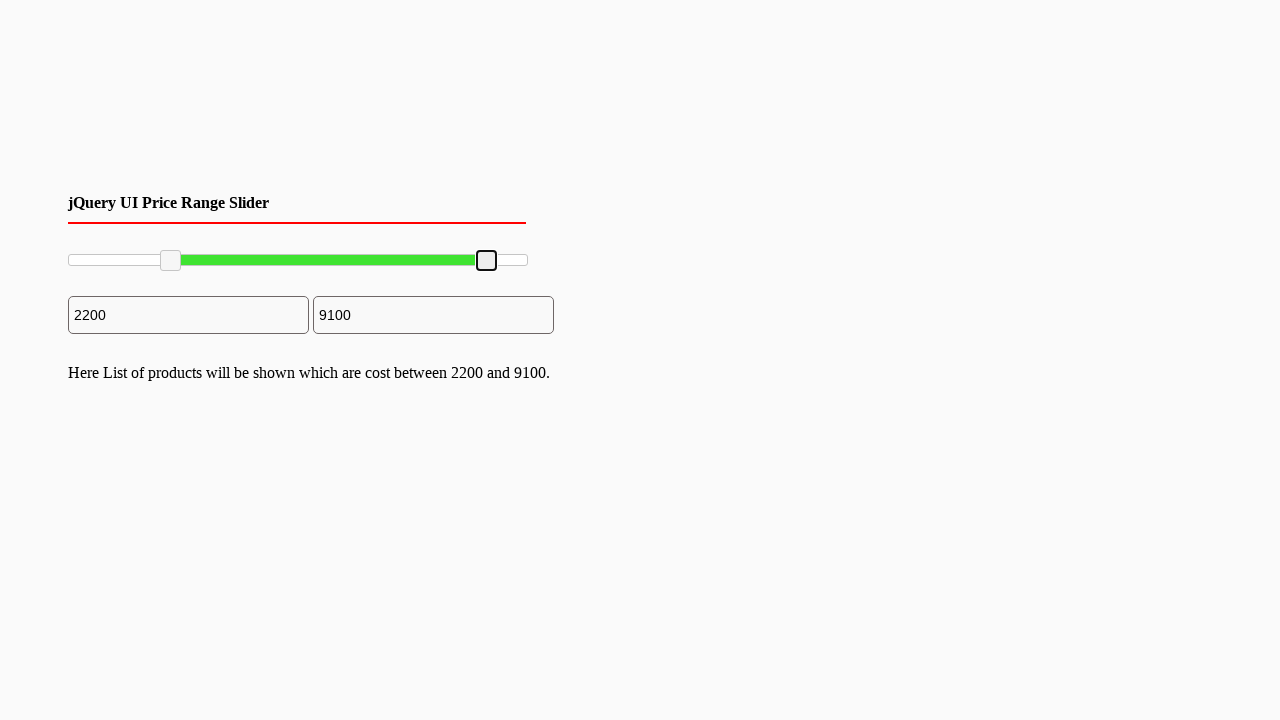